Demonstrates opening a new browser window and navigating to the RedBus website, then verifying the page loads by checking the title.

Starting URL: https://www.redbus.in/

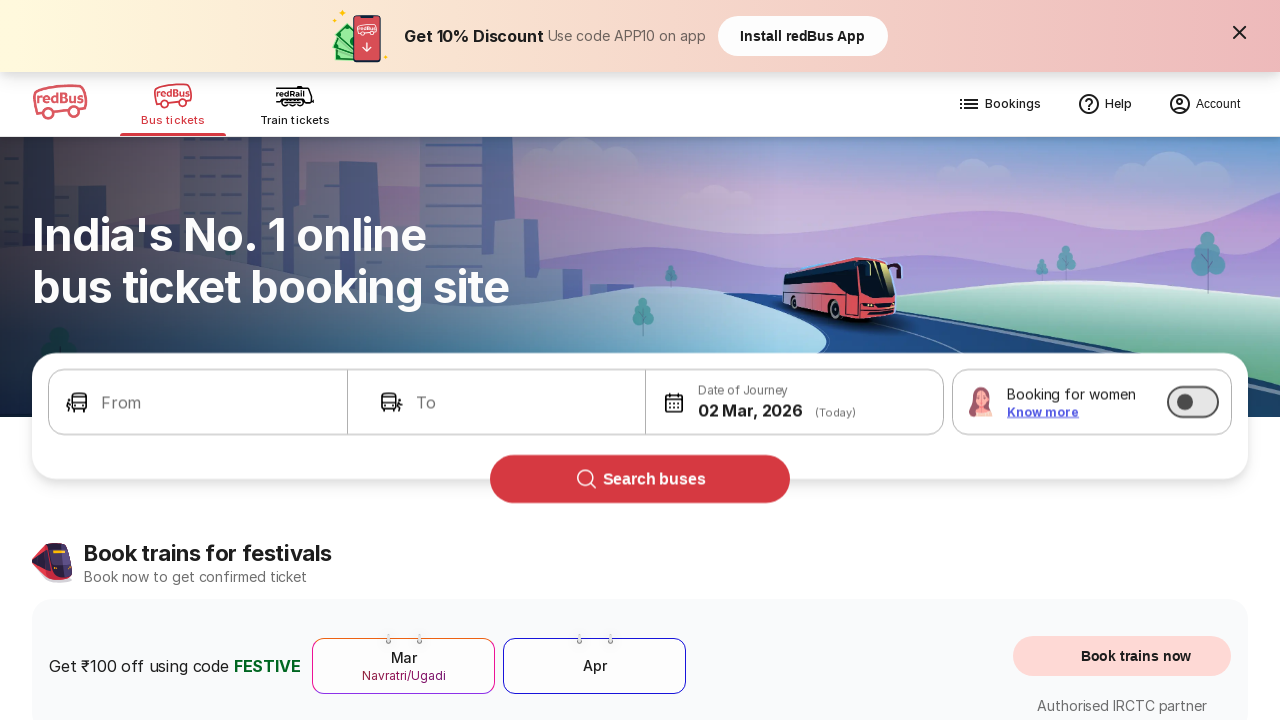

Waited for page to reach domcontentloaded state
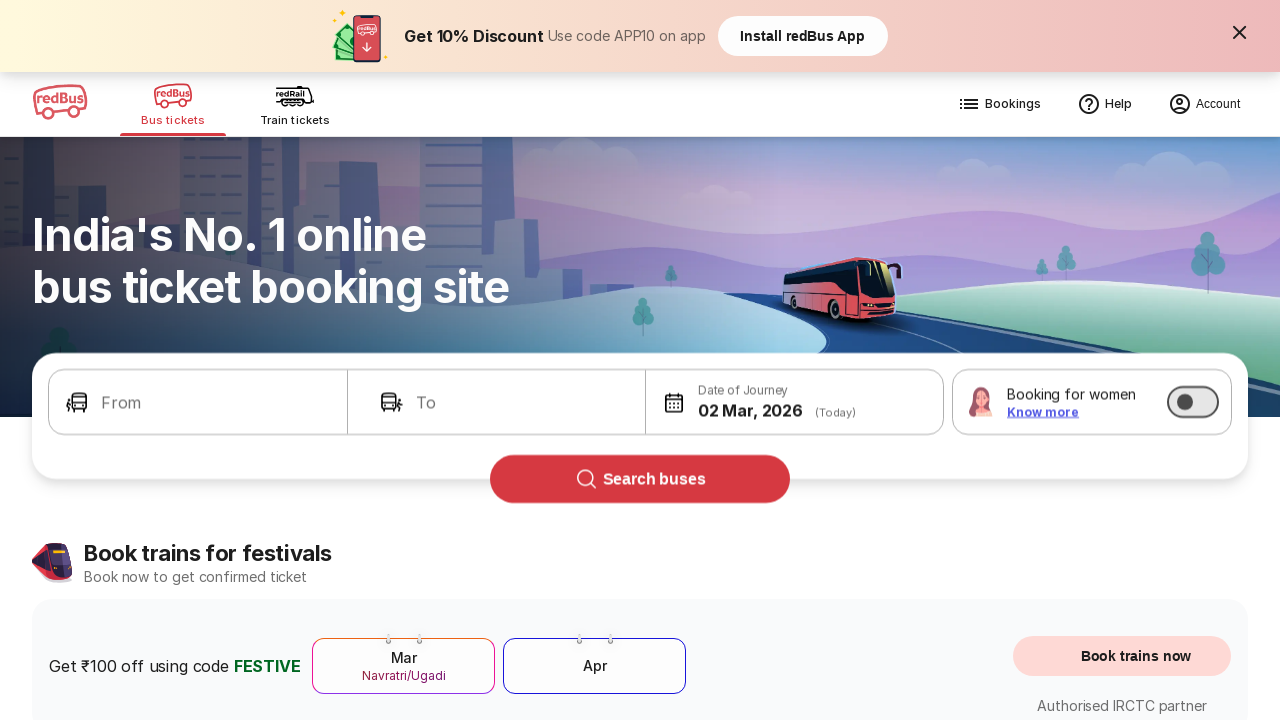

Retrieved page title: Bus Booking Online and Train Tickets at Lowest Price - redBus
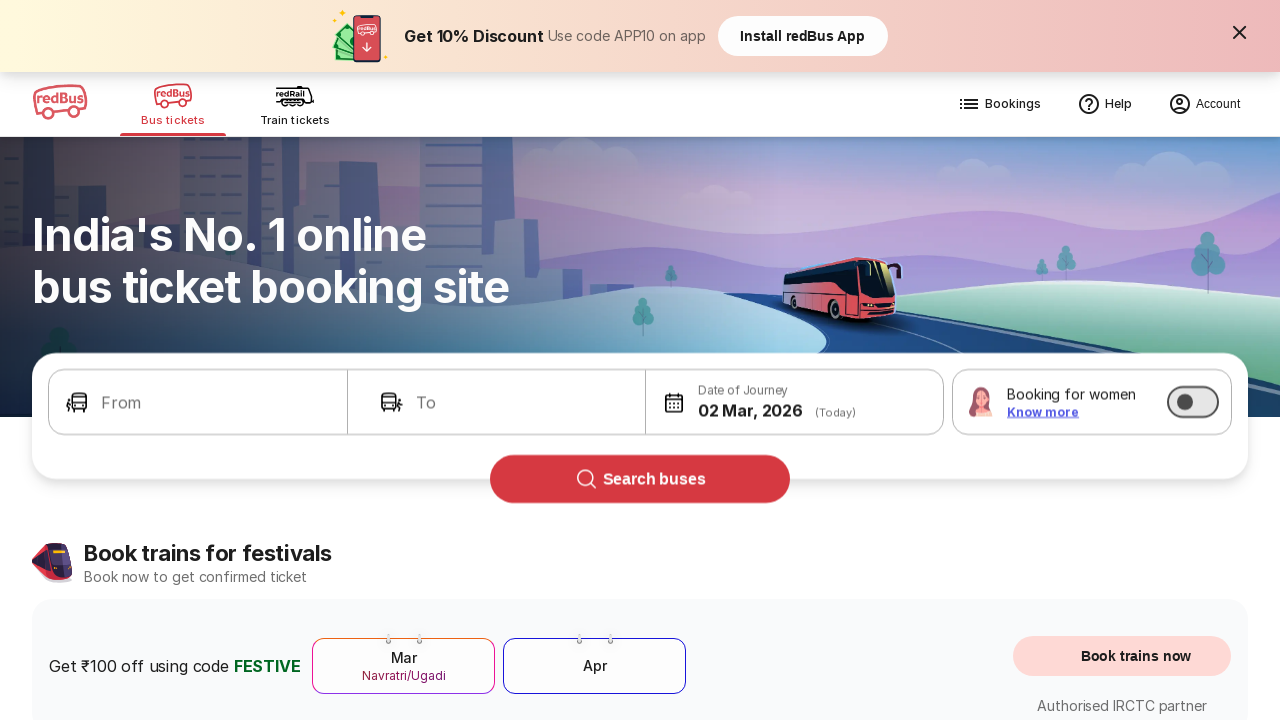

Printed page title to console
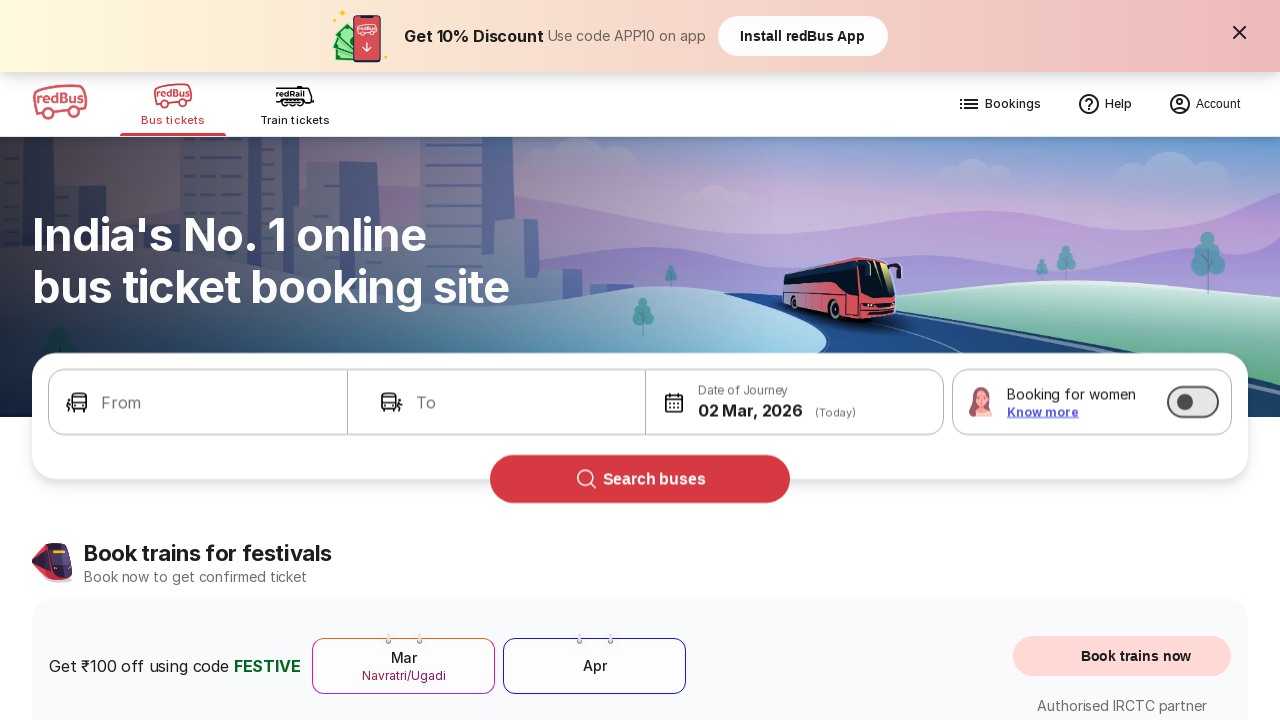

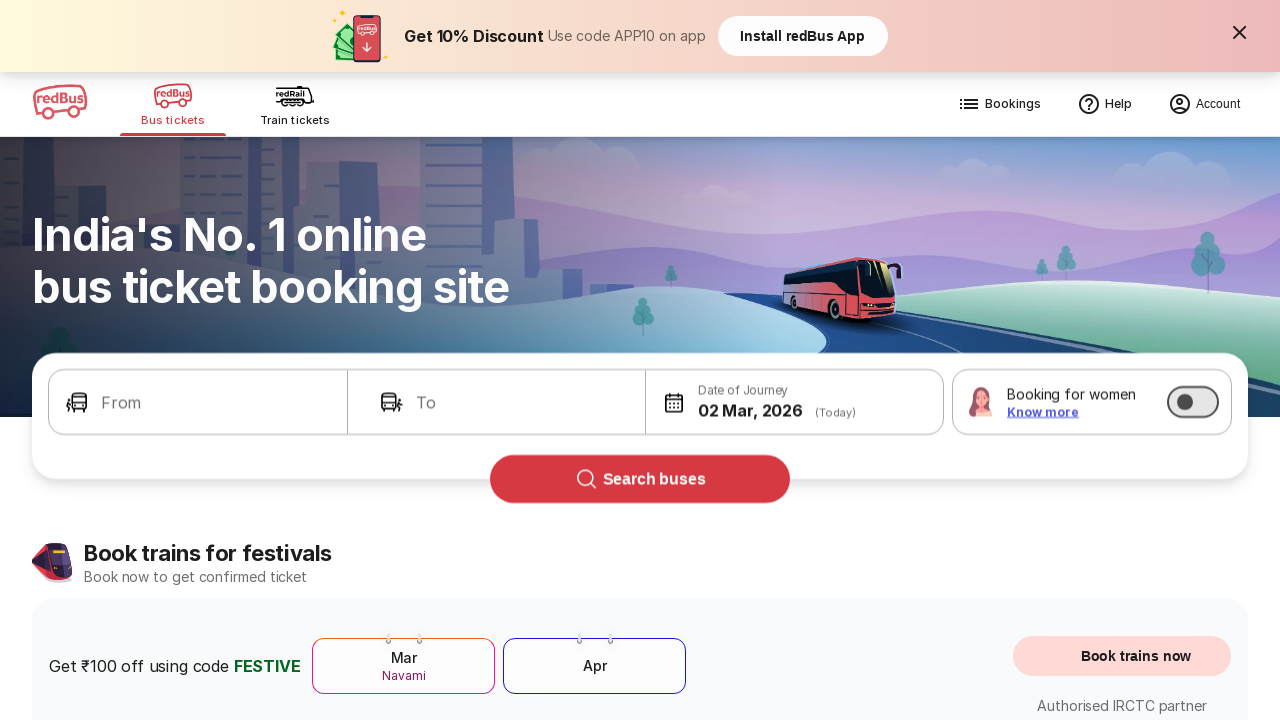